Tests navigation by clicking the "A/B Testing" link and verifying the page URL changes and the heading is visible

Starting URL: https://the-internet.herokuapp.com/

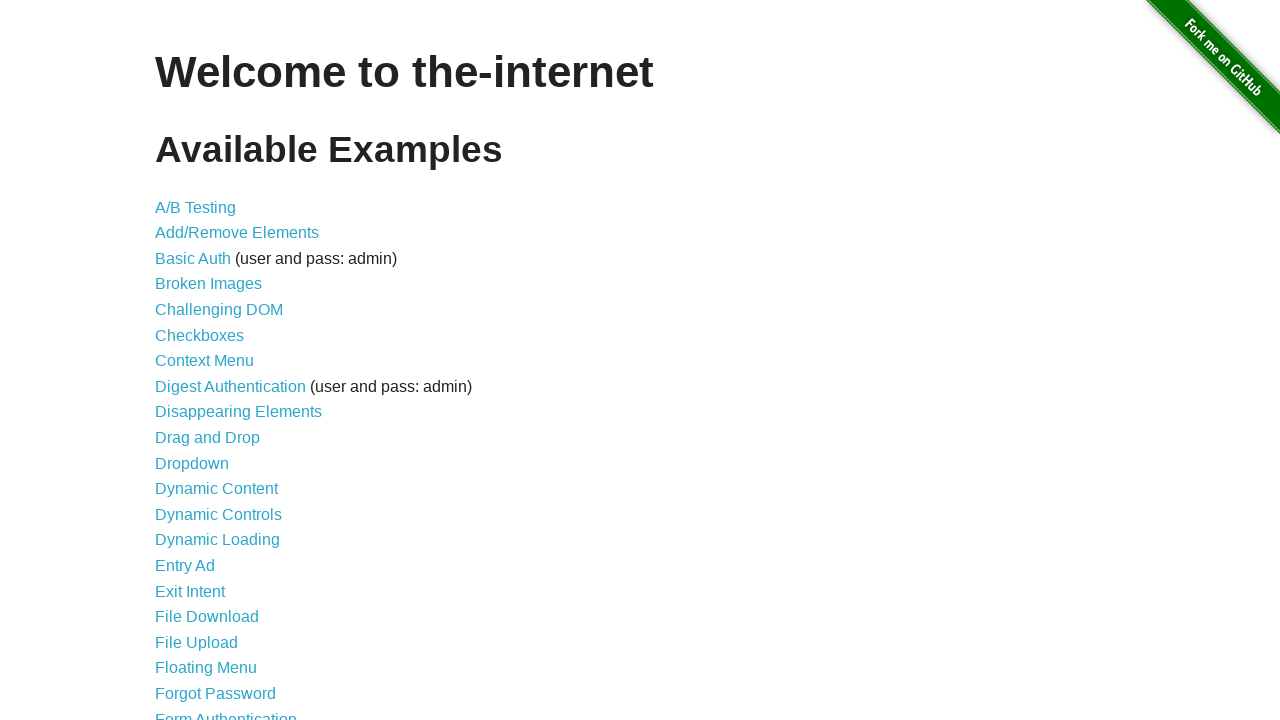

Clicked the 'A/B Testing' link at (196, 207) on internal:text="A/B Testing"i
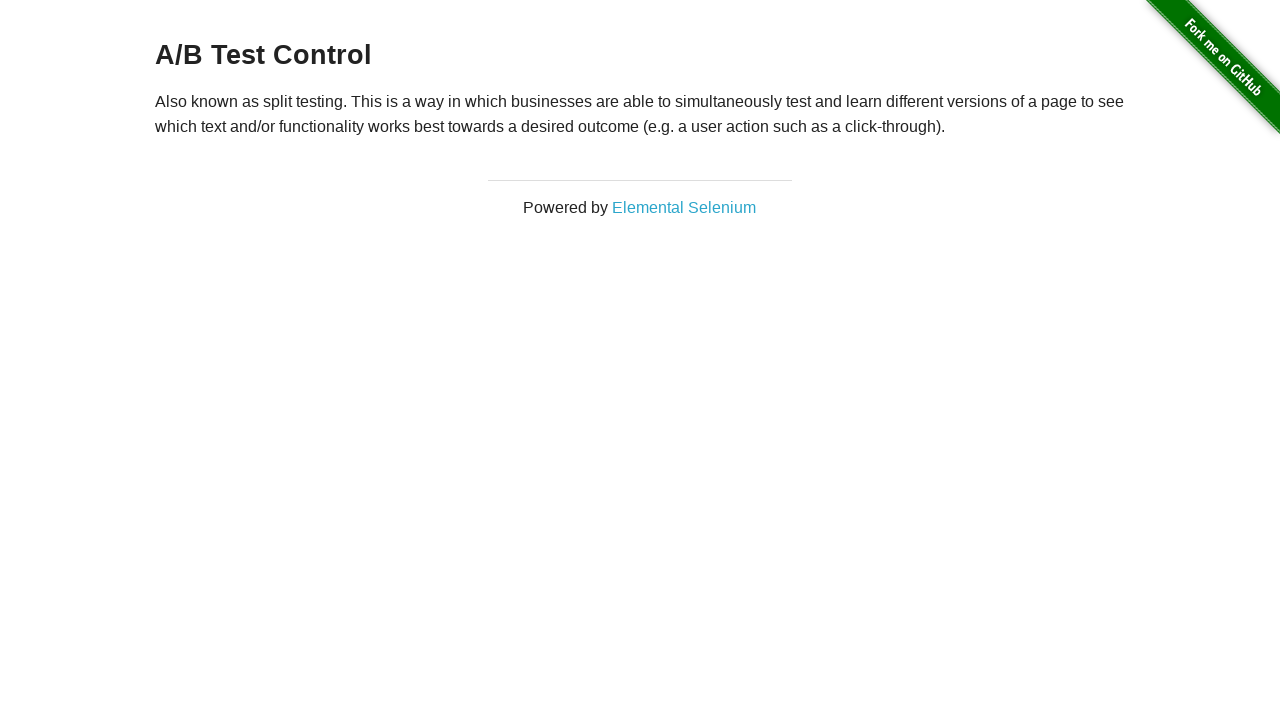

Page loaded successfully (networkidle state)
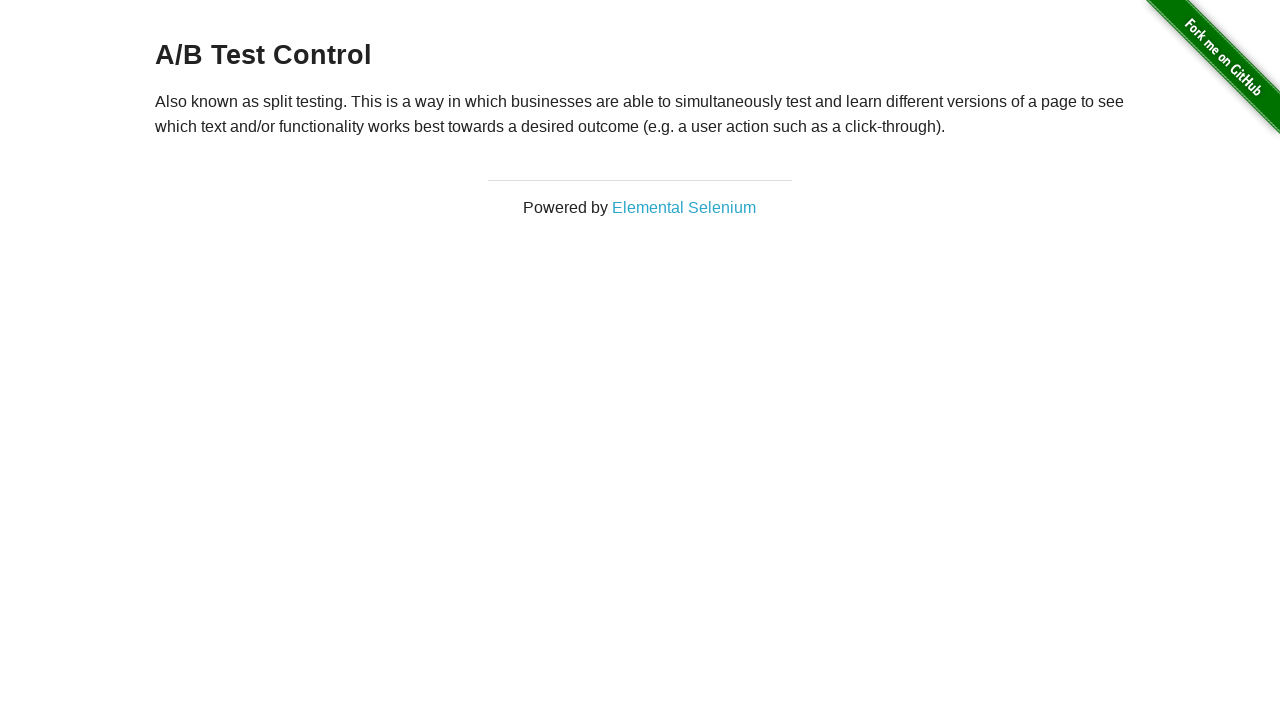

Verified page URL contains 'abtest'
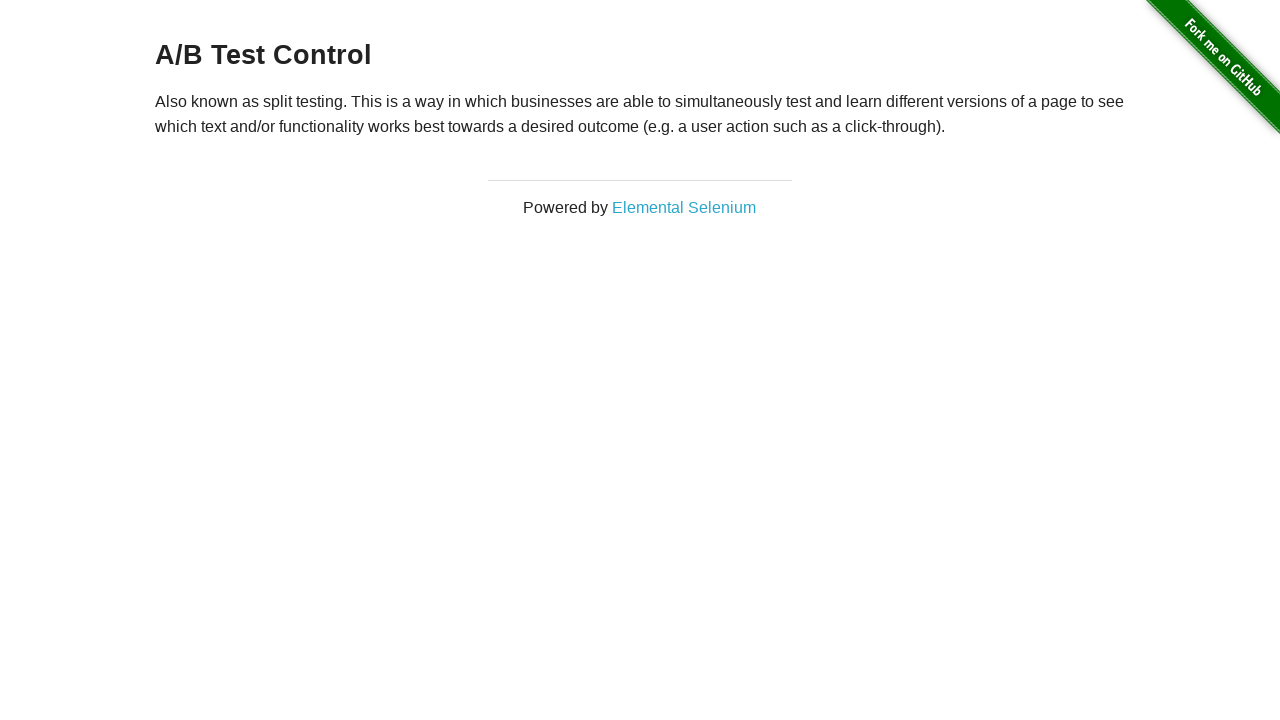

Verified h3 heading is visible on the A/B Testing page
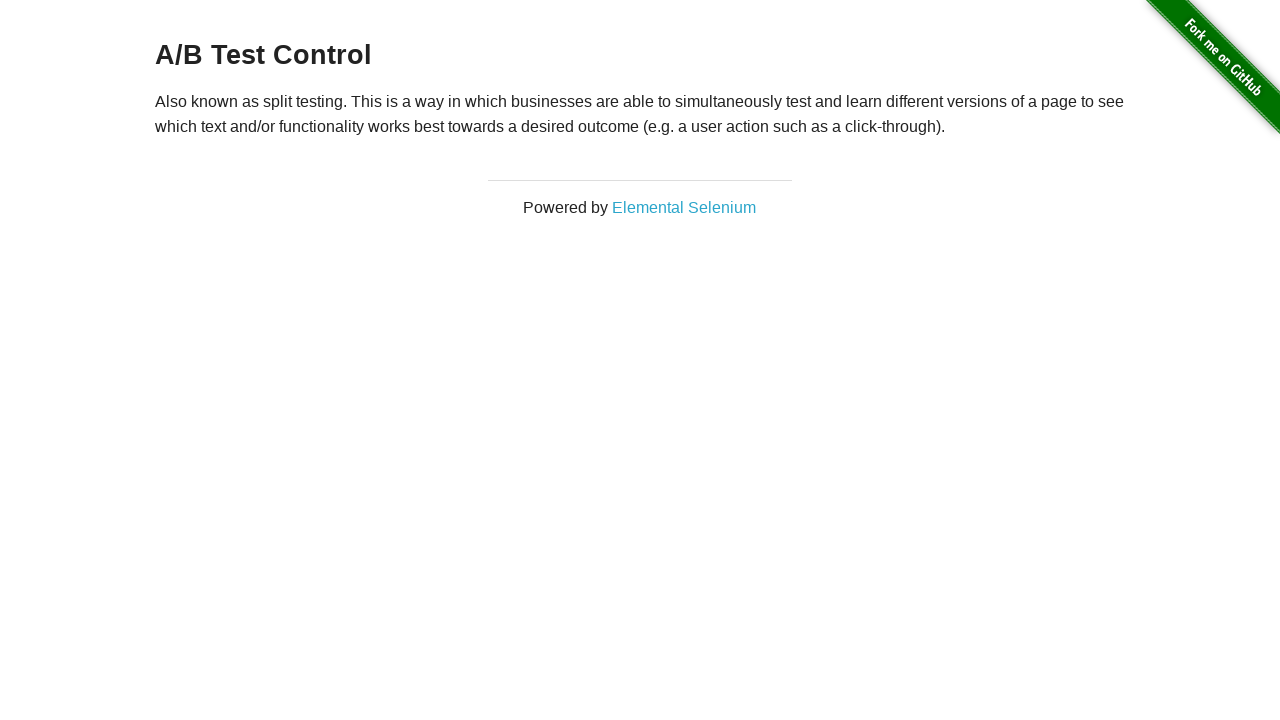

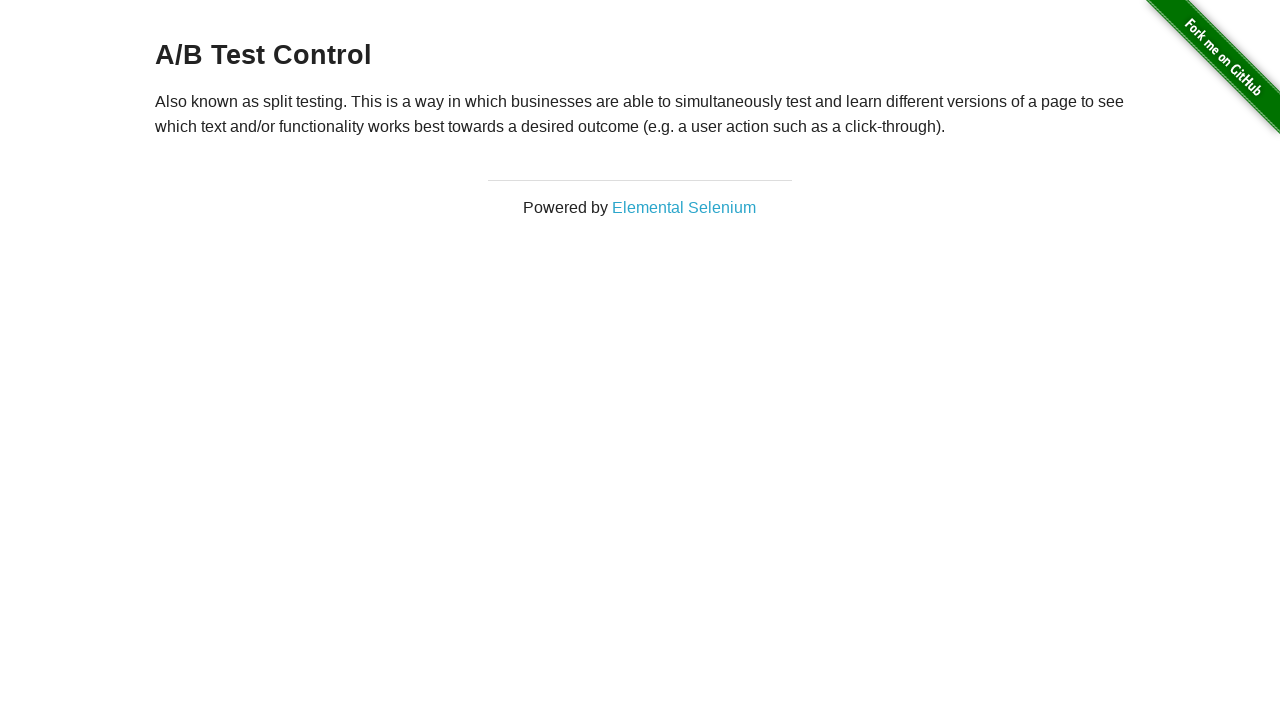